Tests navigation through the "Browse Languages" menu by clicking on the ABC link, then clicking on the "N" submenu item, and verifying that the page displays "Category N" as the title.

Starting URL: http://www.99-bottles-of-beer.net/

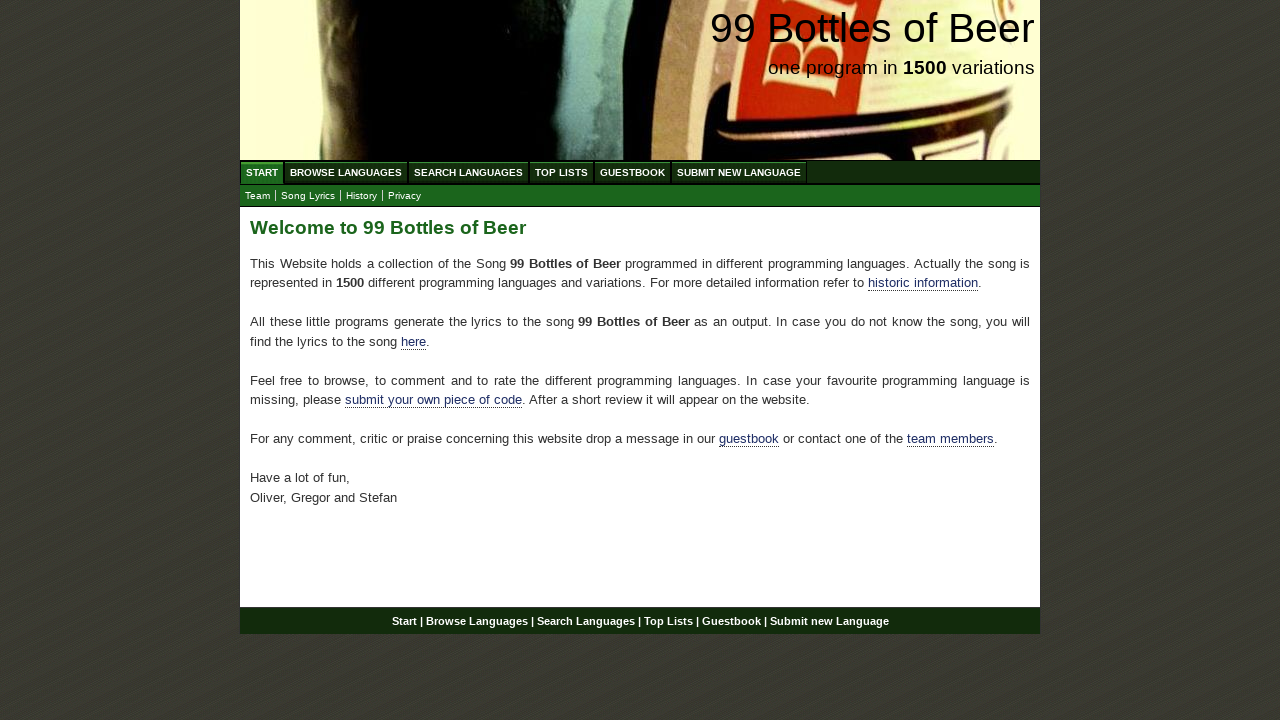

Clicked on 'Browse Languages' (ABC) link in main navigation menu at (346, 172) on xpath=//ul[@id='menu']//a[@href='/abc.html']
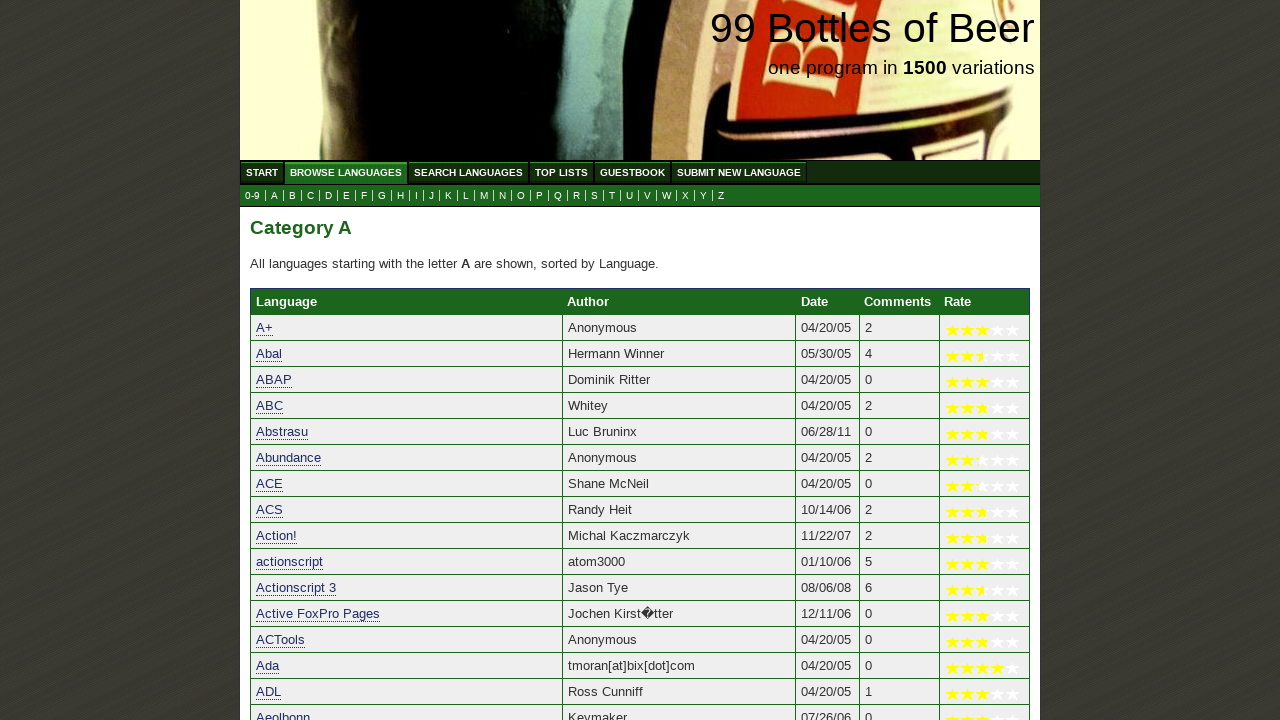

Clicked on 'N' link in the submenu at (502, 196) on xpath=//ul[@id='submenu']//a[@href='n.html']
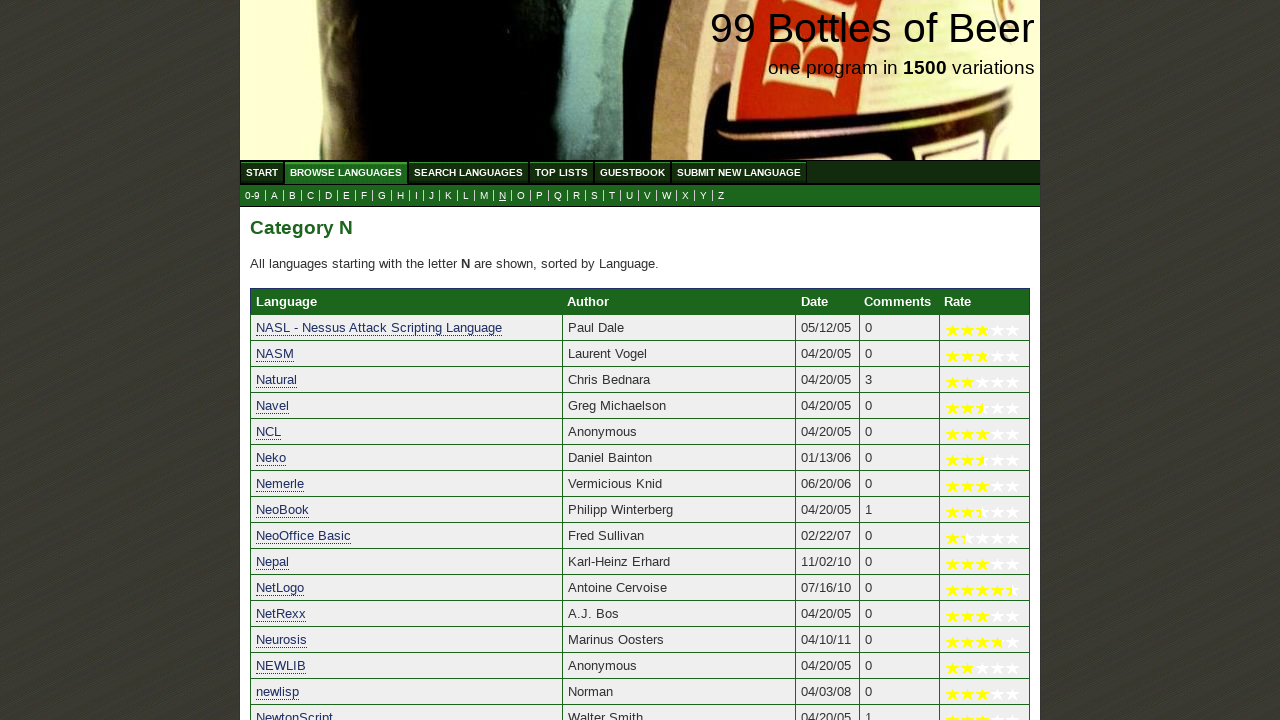

Located the page title element
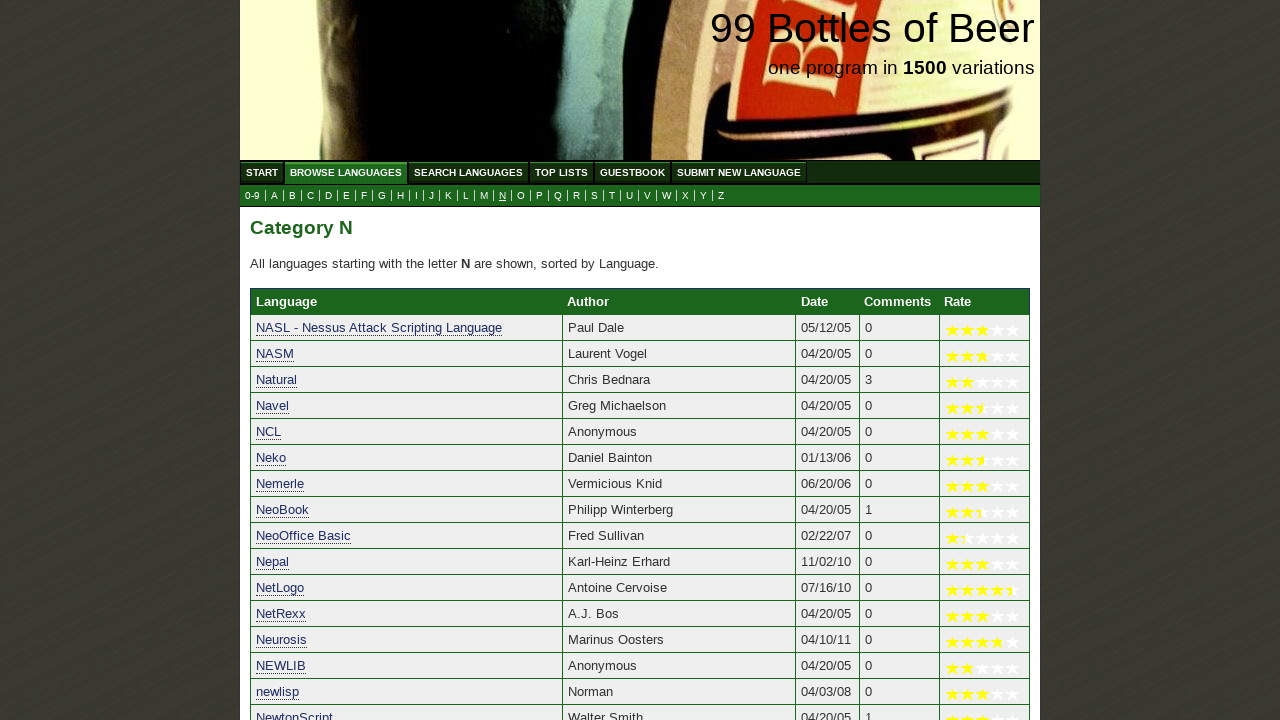

Verified page title is 'Category N'
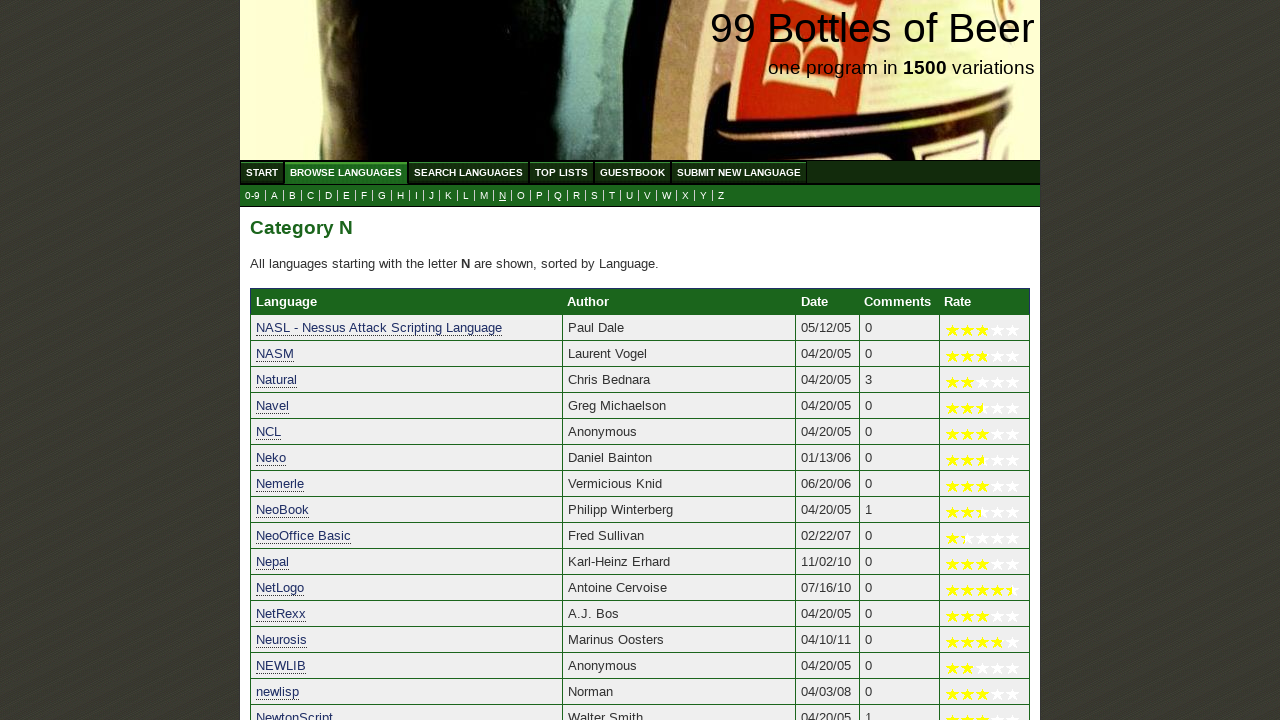

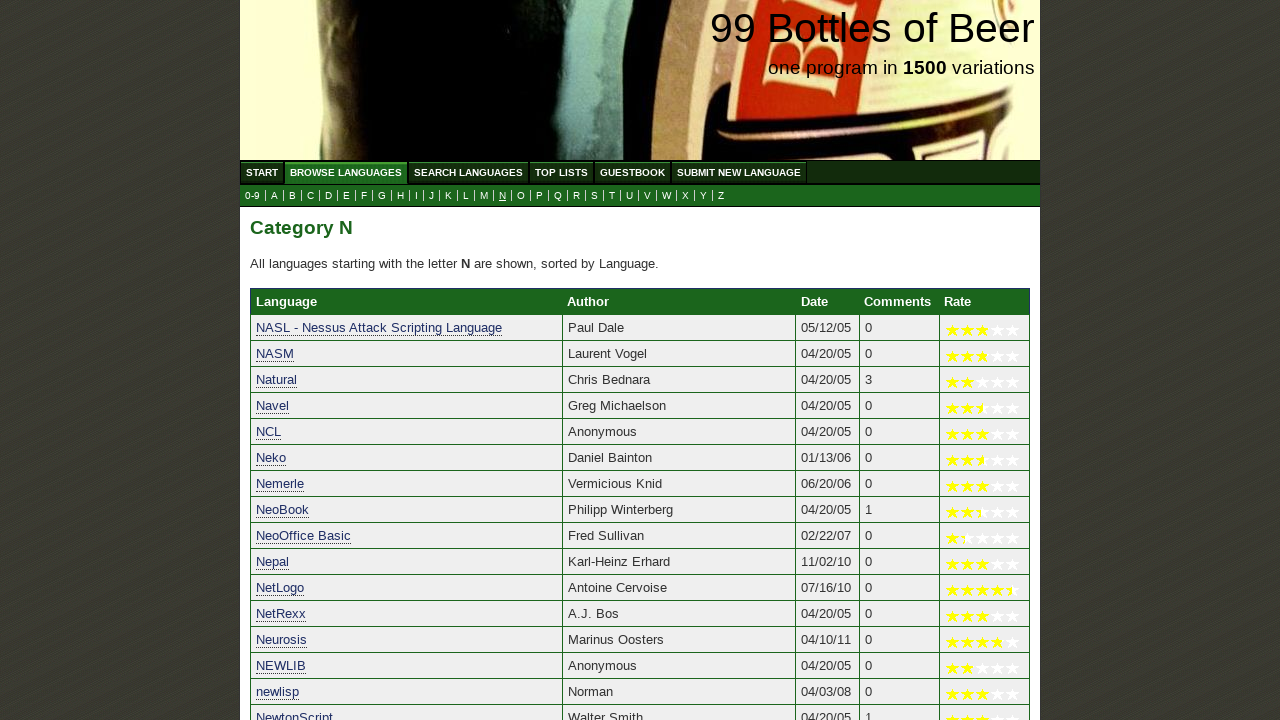